Tests that delete button removes item from cart

Starting URL: https://www.demoblaze.com

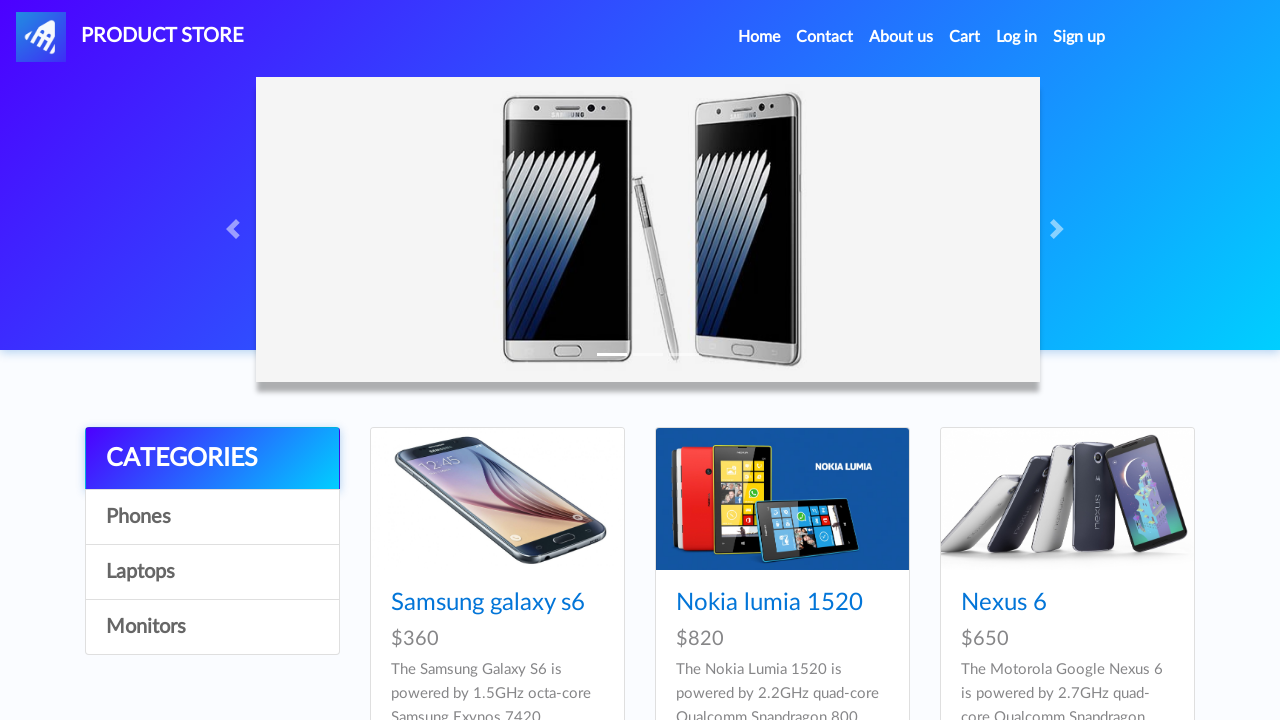

Set up dialog handler to auto-accept dialogs
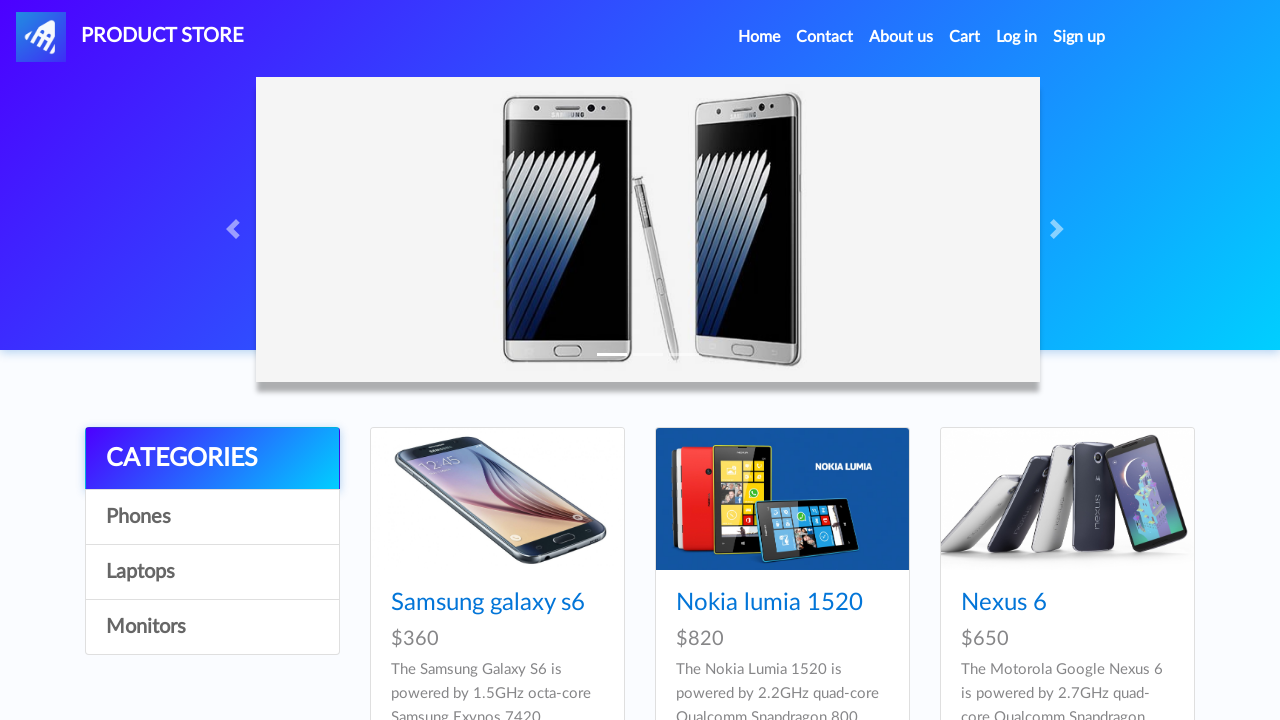

Clicked on Samsung Galaxy S7 product at (488, 361) on a:has-text('Samsung galaxy s7')
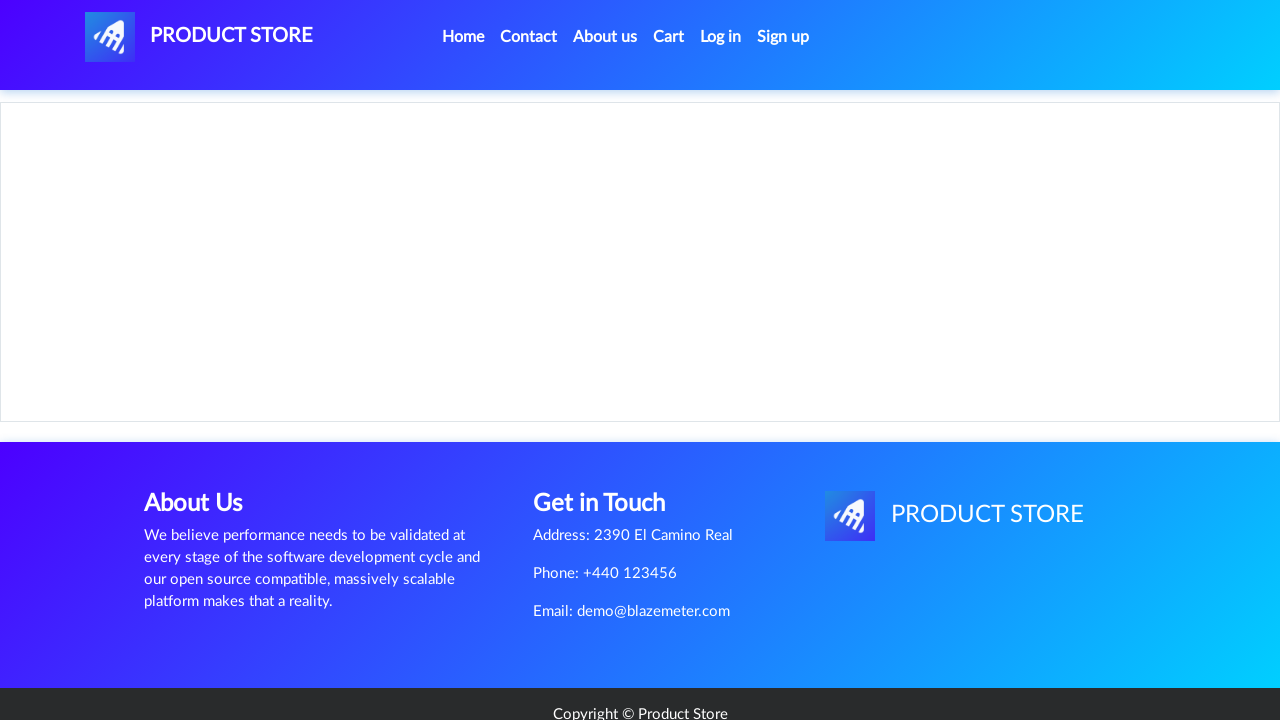

Product content loaded
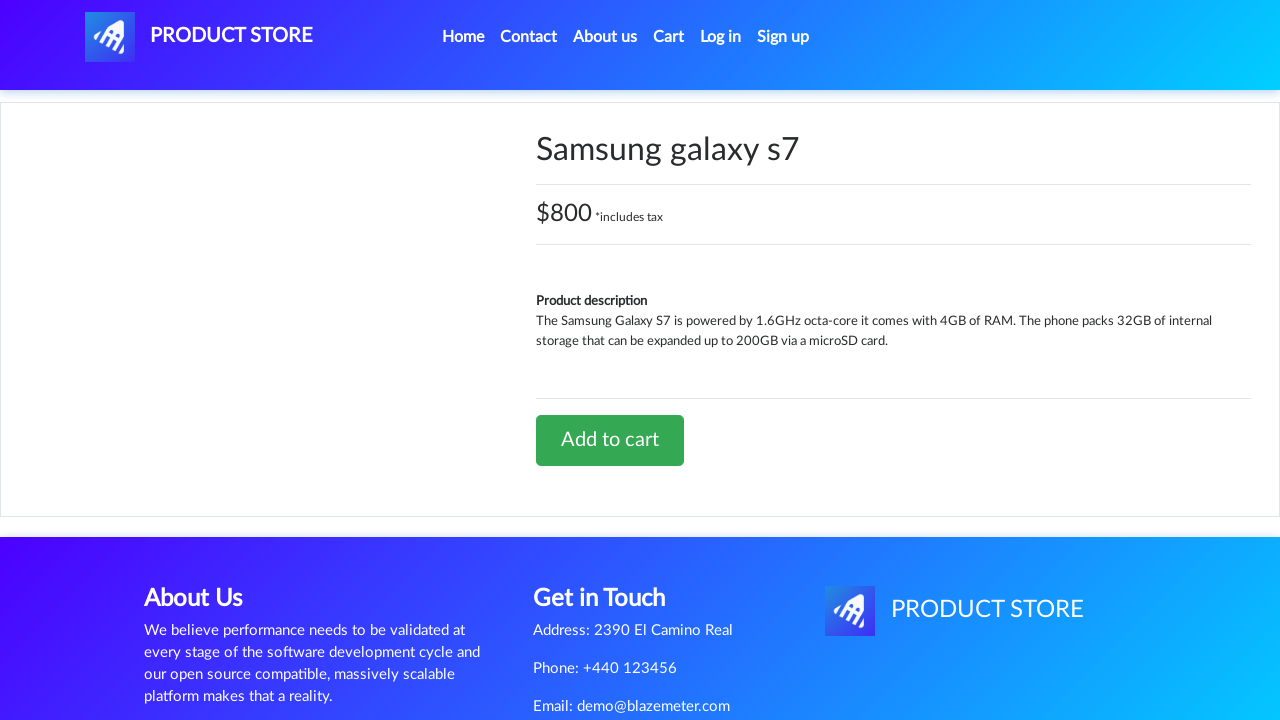

Clicked 'Add to cart' button at (610, 440) on a:has-text('Add to cart')
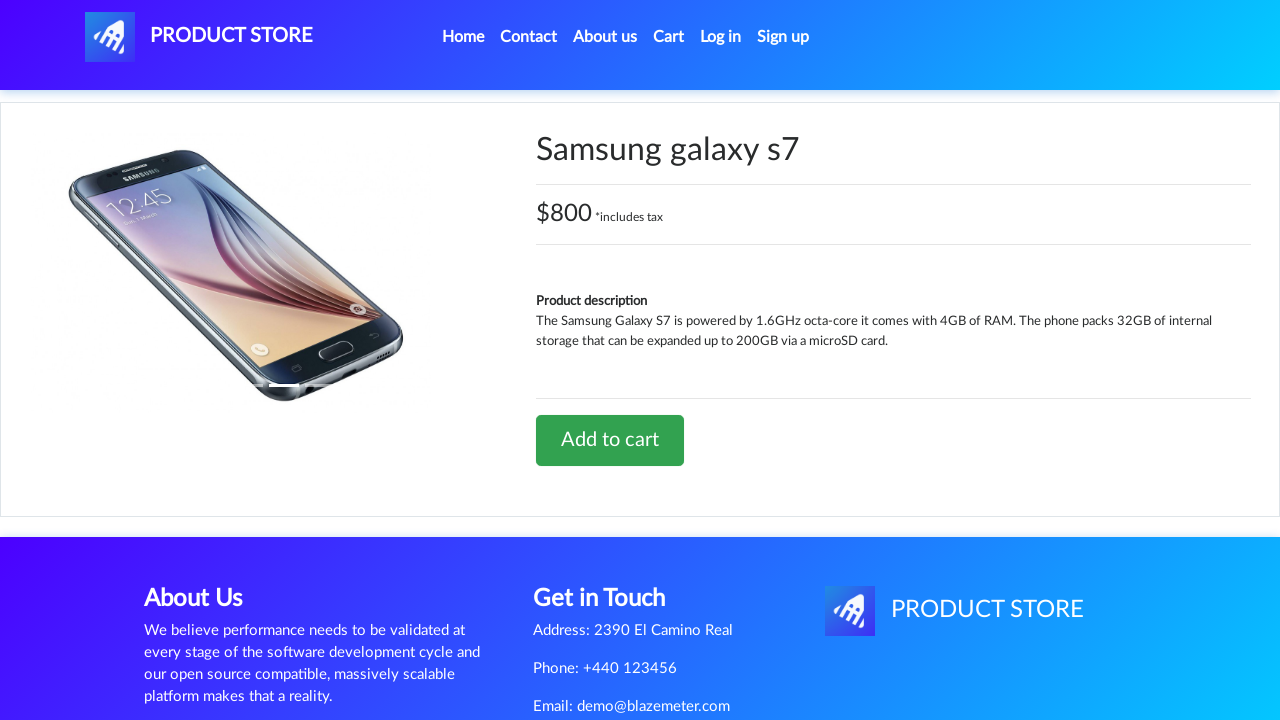

Waited 1000ms for cart to update
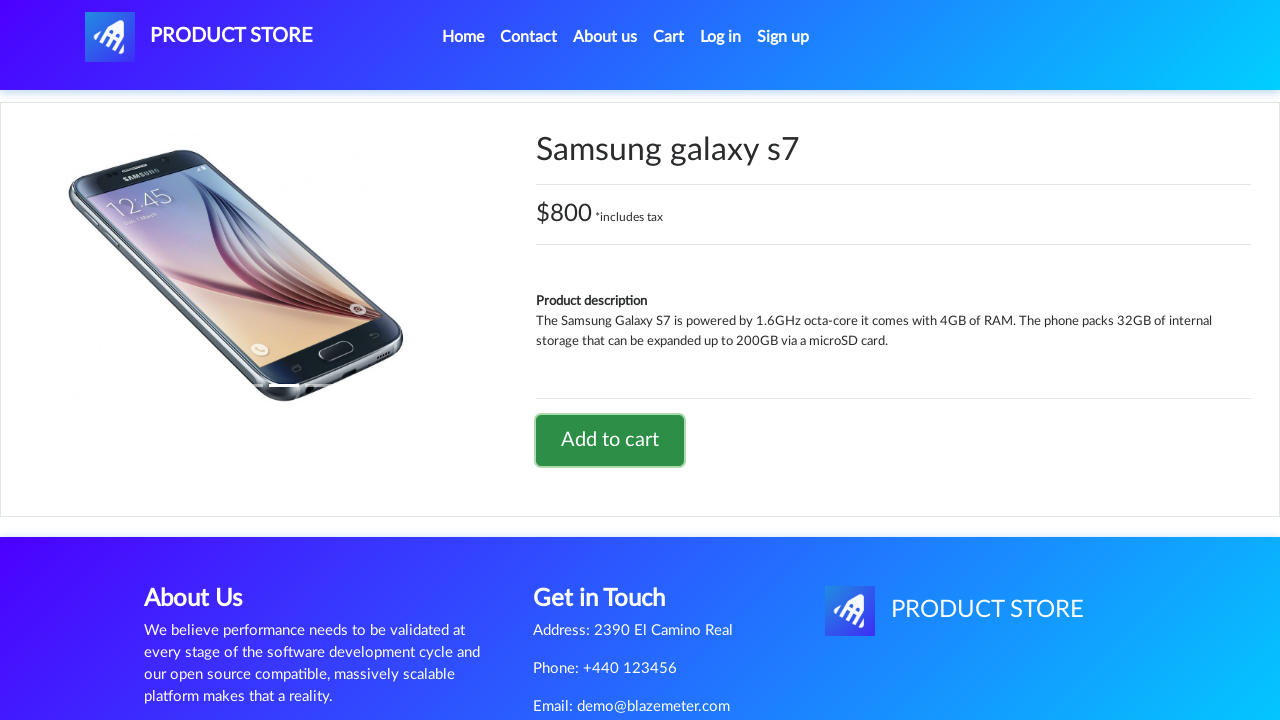

Clicked on cart button at (669, 37) on #cartur
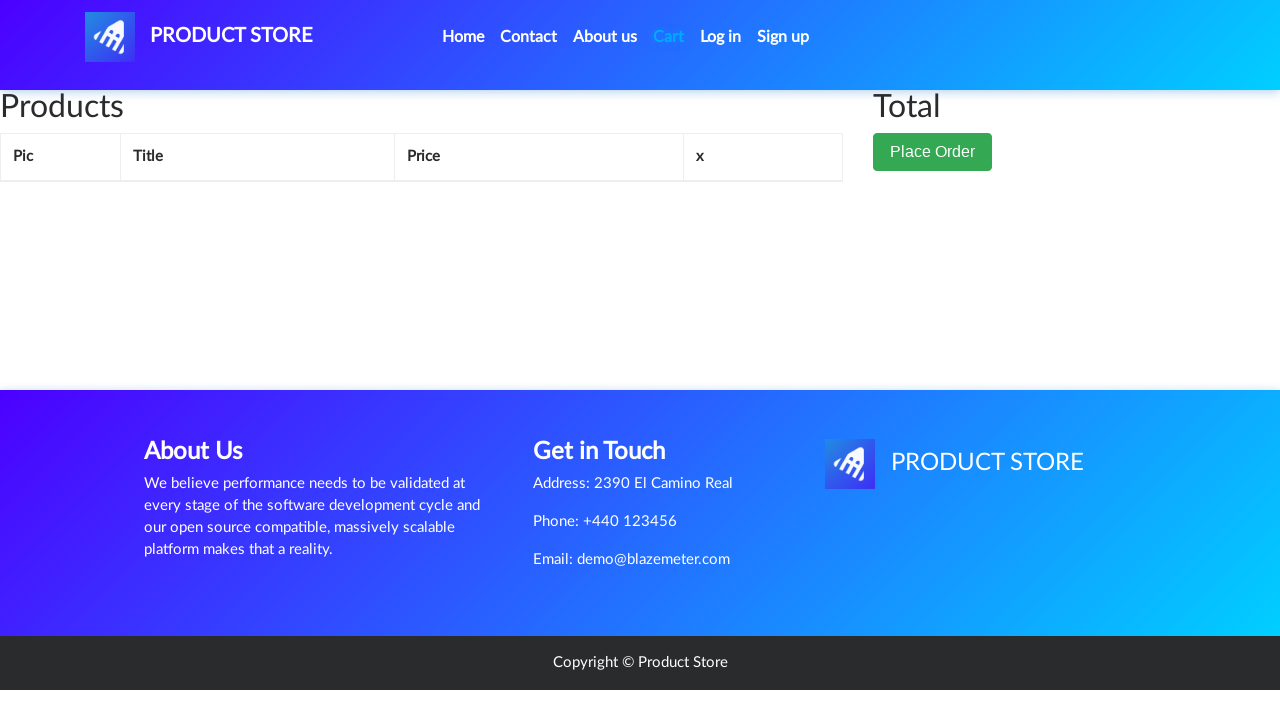

Cart table loaded with item
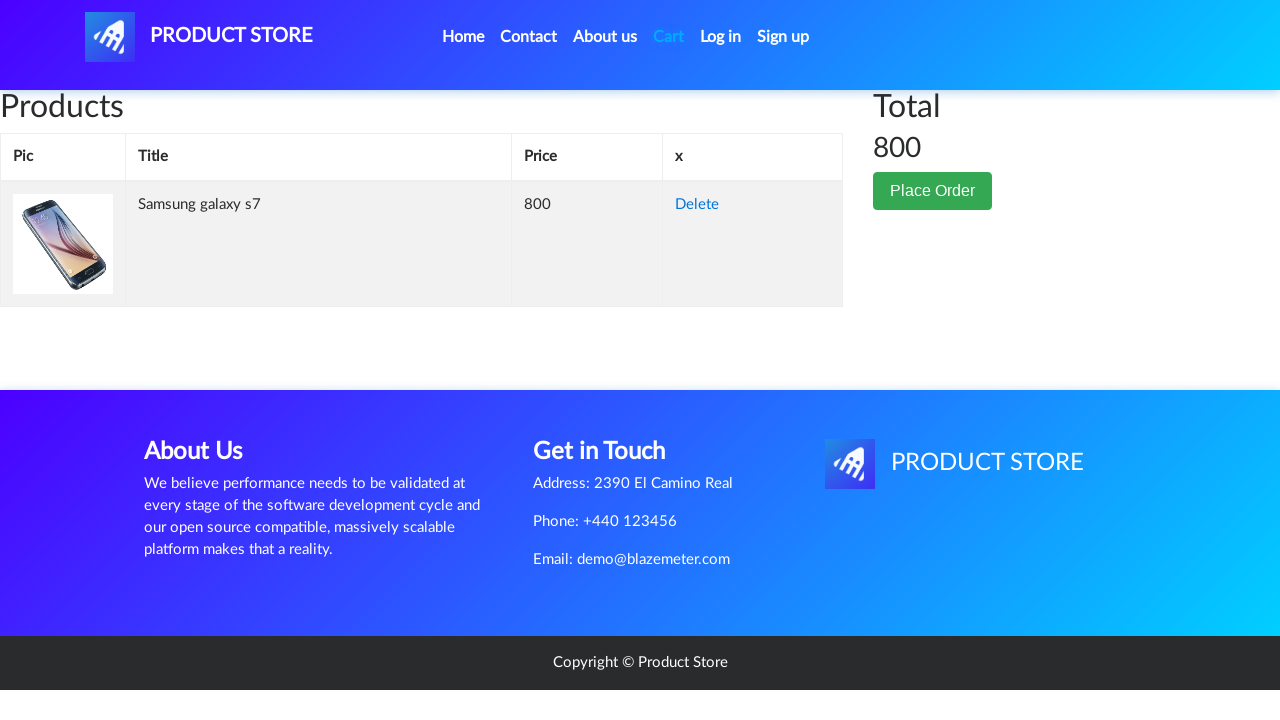

Clicked Delete button to remove item from cart at (697, 205) on #tbodyid tr:first-child a:has-text('Delete')
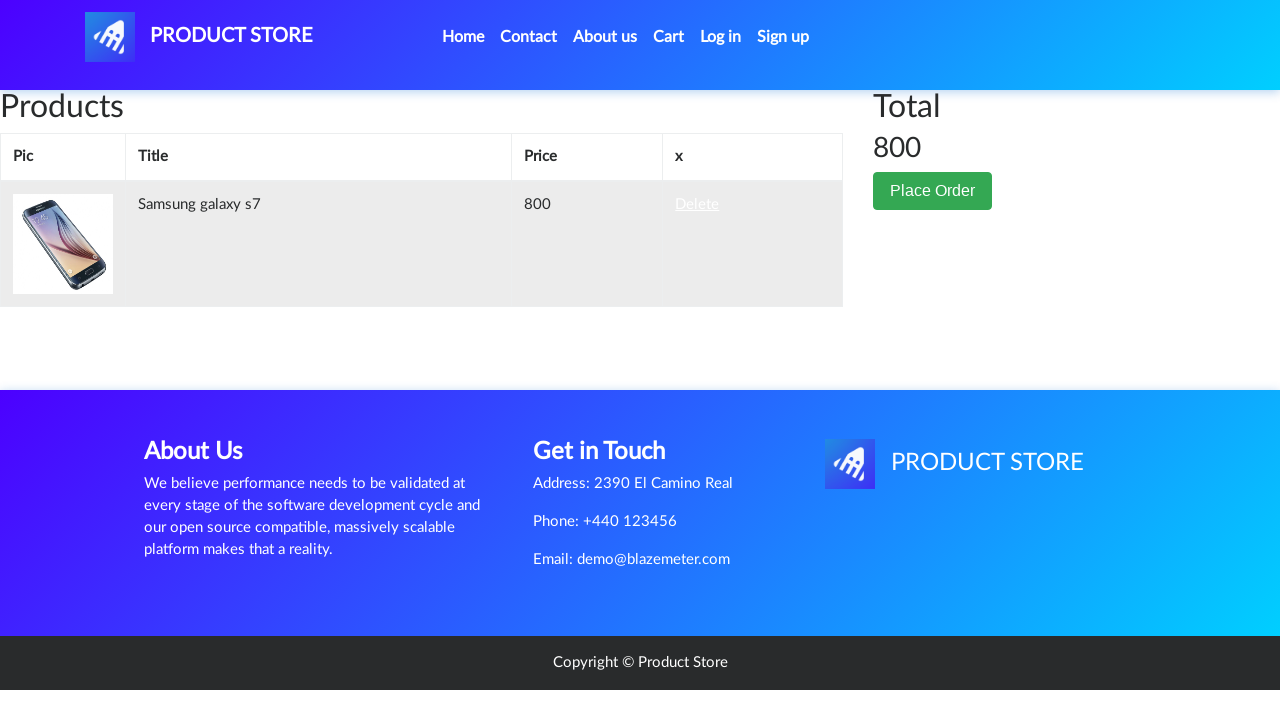

Waited 2000ms for item to be removed from cart
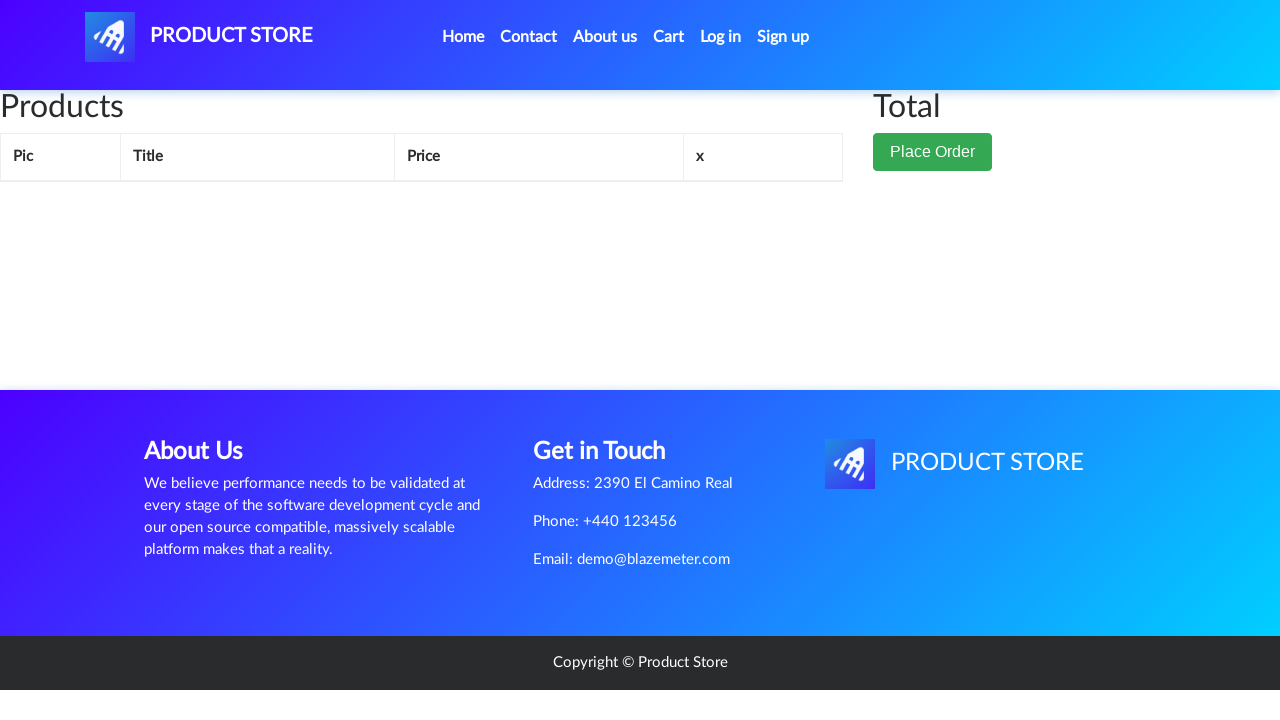

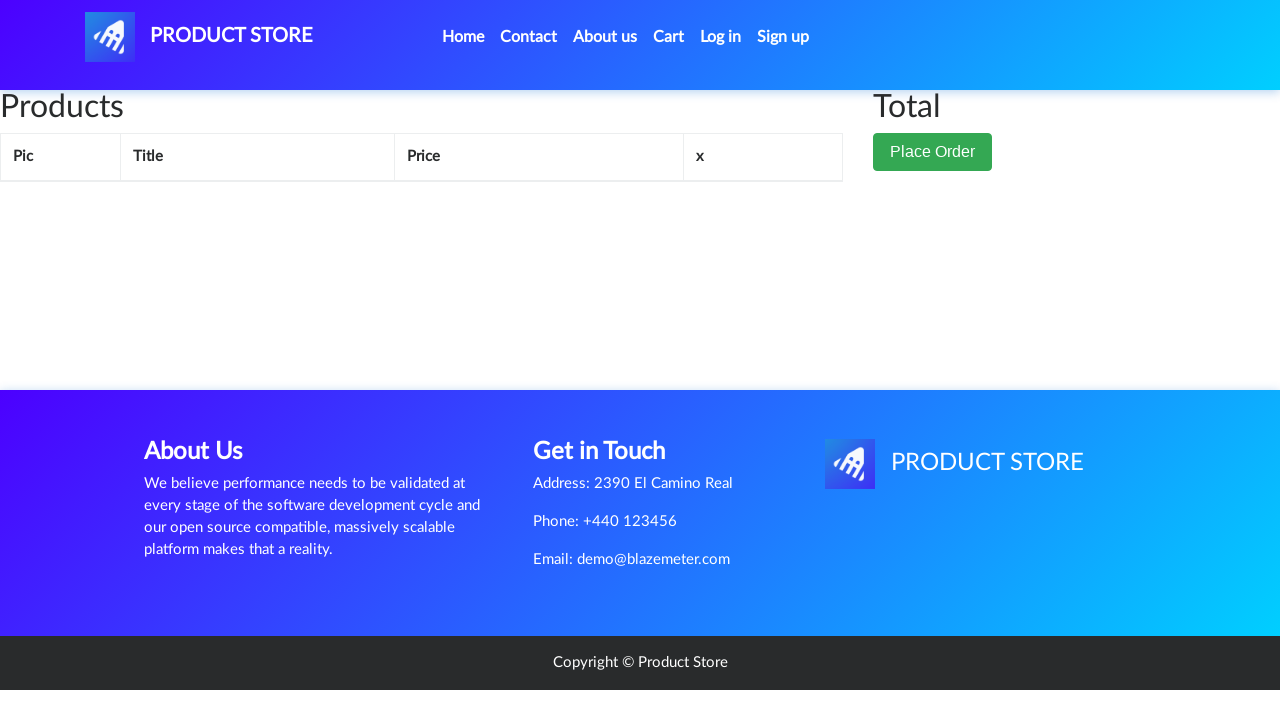